Tests login functionality with invalid credentials to verify error message display

Starting URL: https://automationexercise.com/

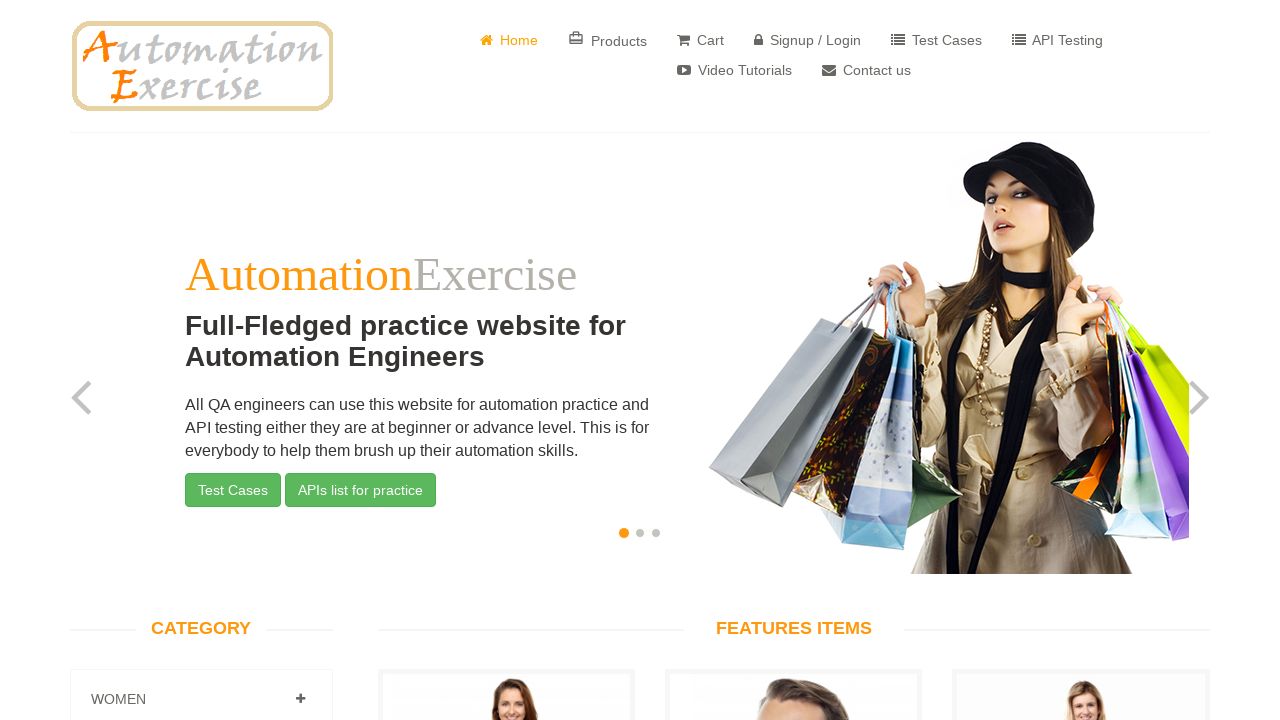

Clicked Signup / Login button at (808, 40) on xpath=//a[contains(.,'Signup / Login')]
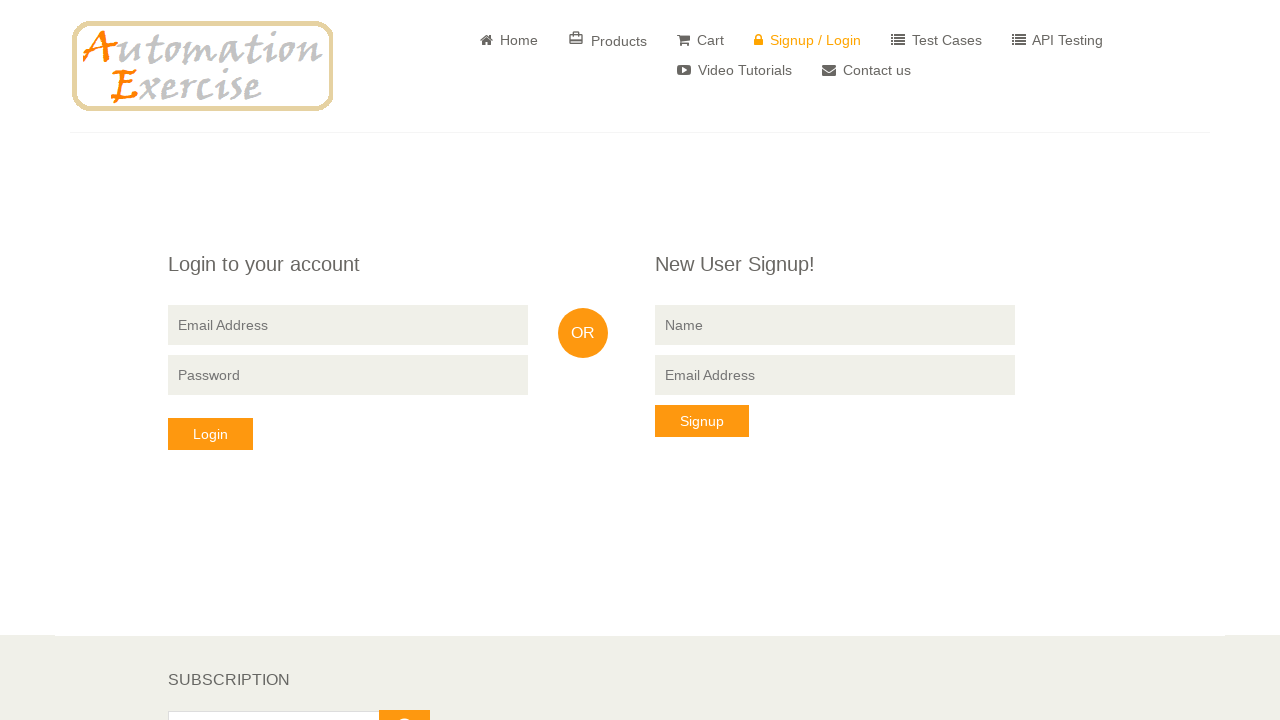

Filled email field with invalid test email on //div[@class='login-form']//input[@name='email']
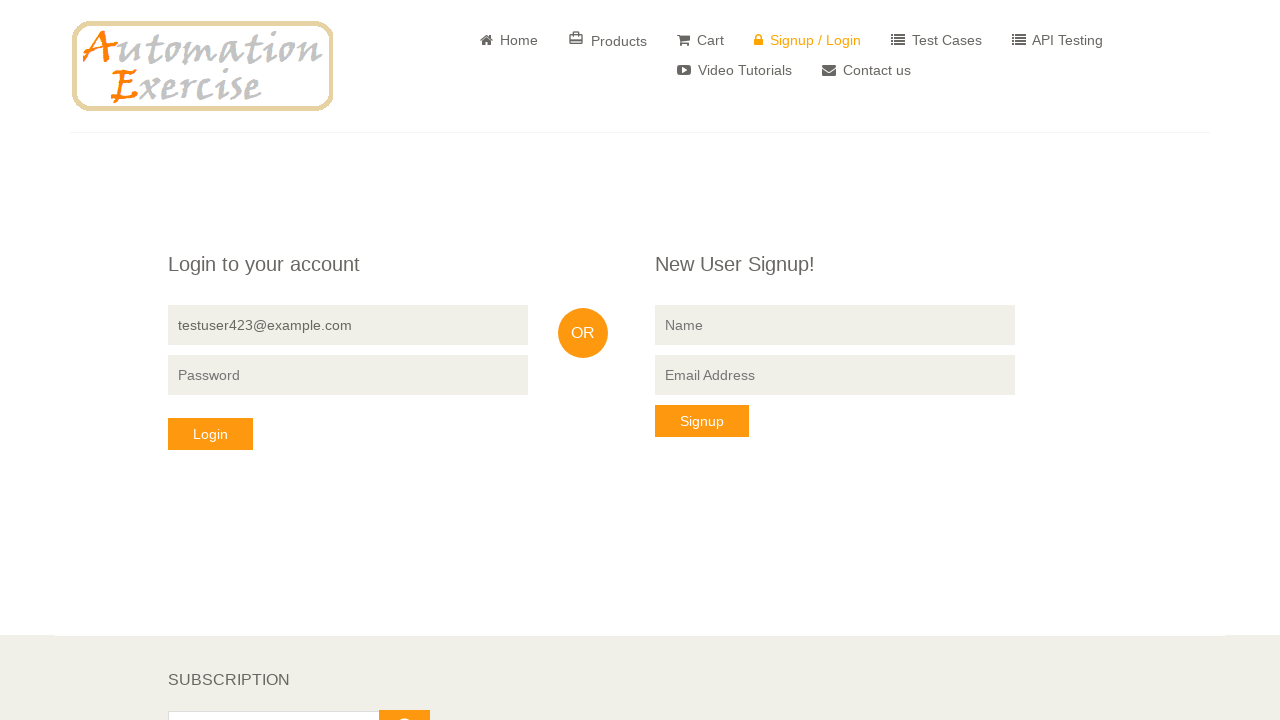

Filled password field with incorrect password on //input[@name='password']
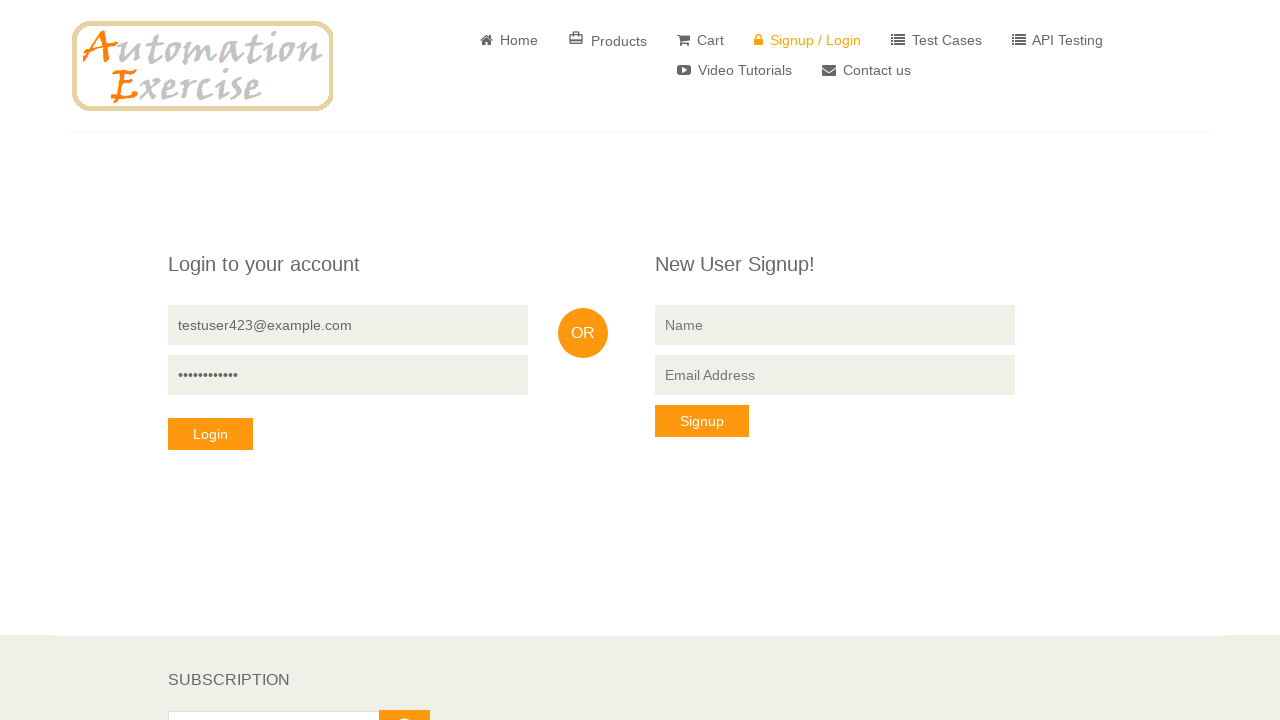

Clicked Login button with invalid credentials at (210, 434) on xpath=//button[.='Login']
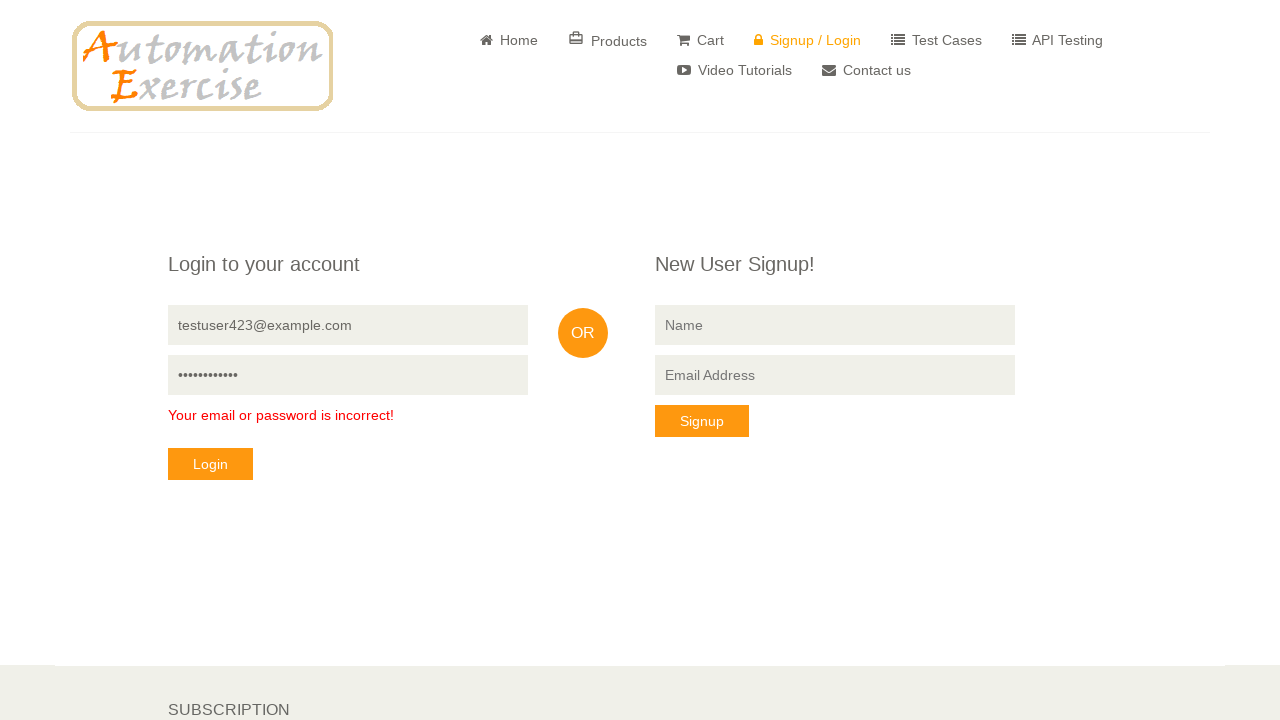

Error message 'Your email or password is incorrect!' displayed
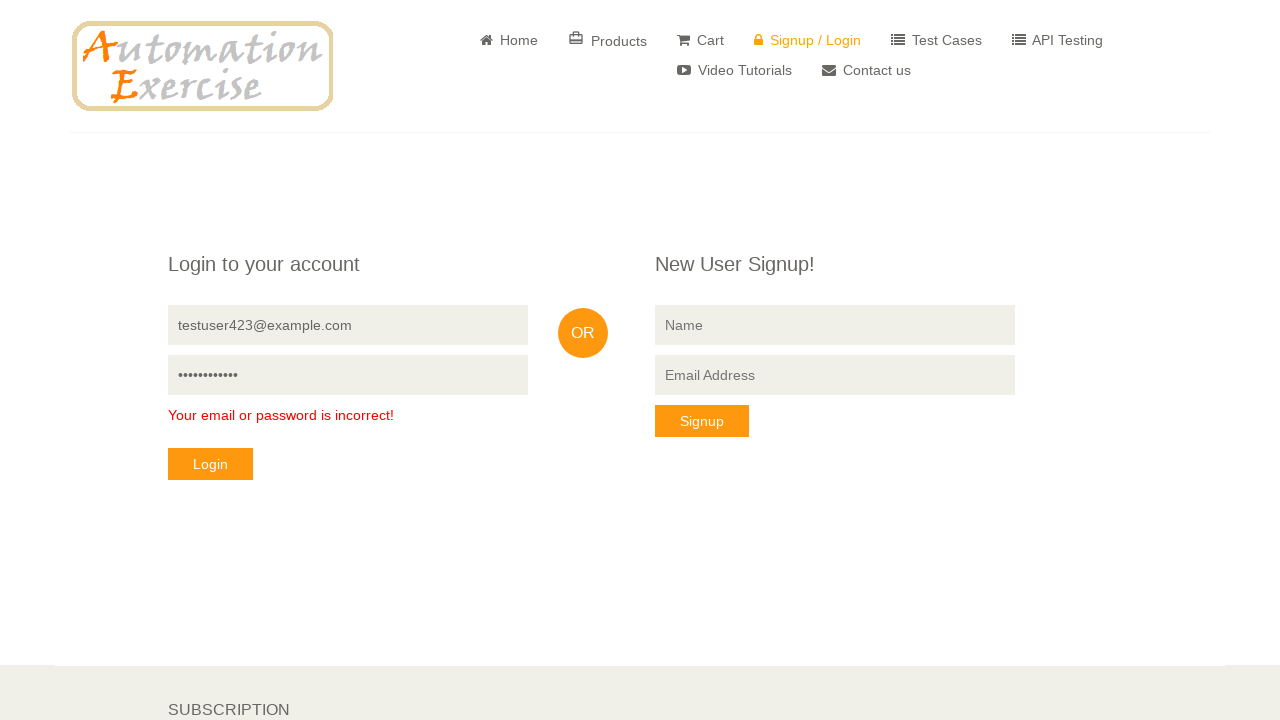

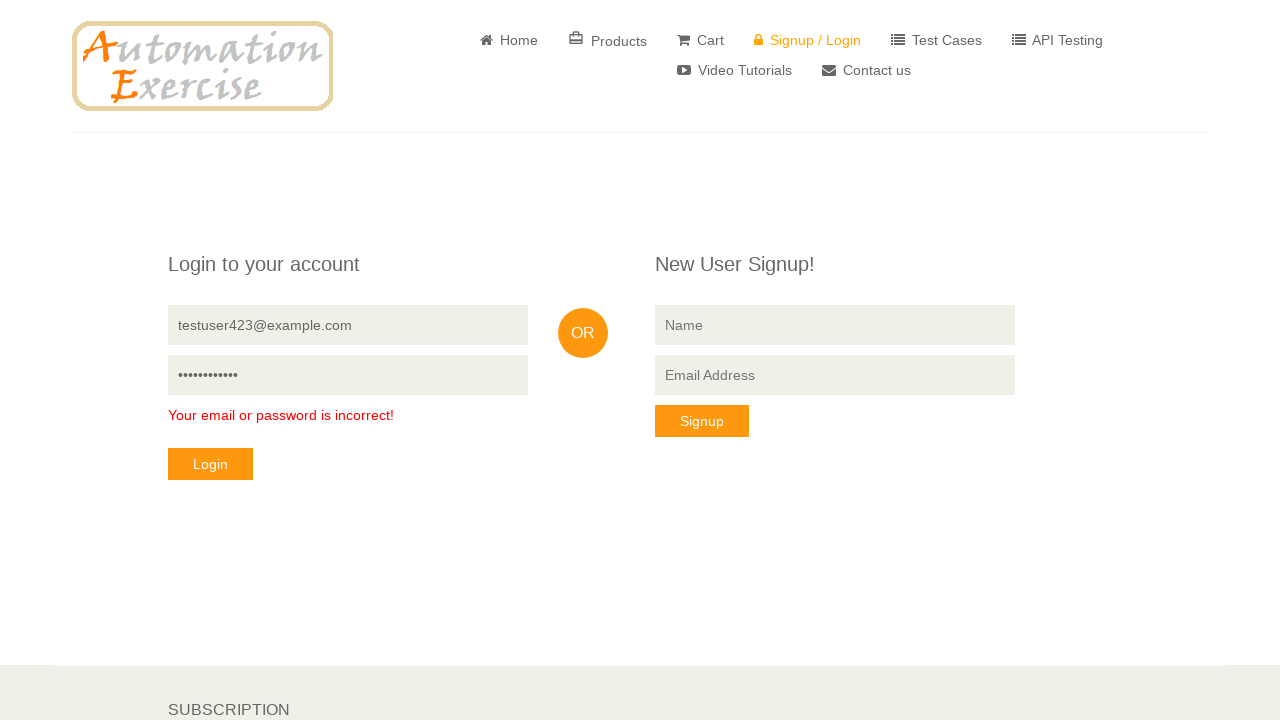